Tests the autocomplete functionality by typing a letter, selecting a country from the dropdown suggestions, and submitting the form.

Starting URL: https://practice.cydeo.com/

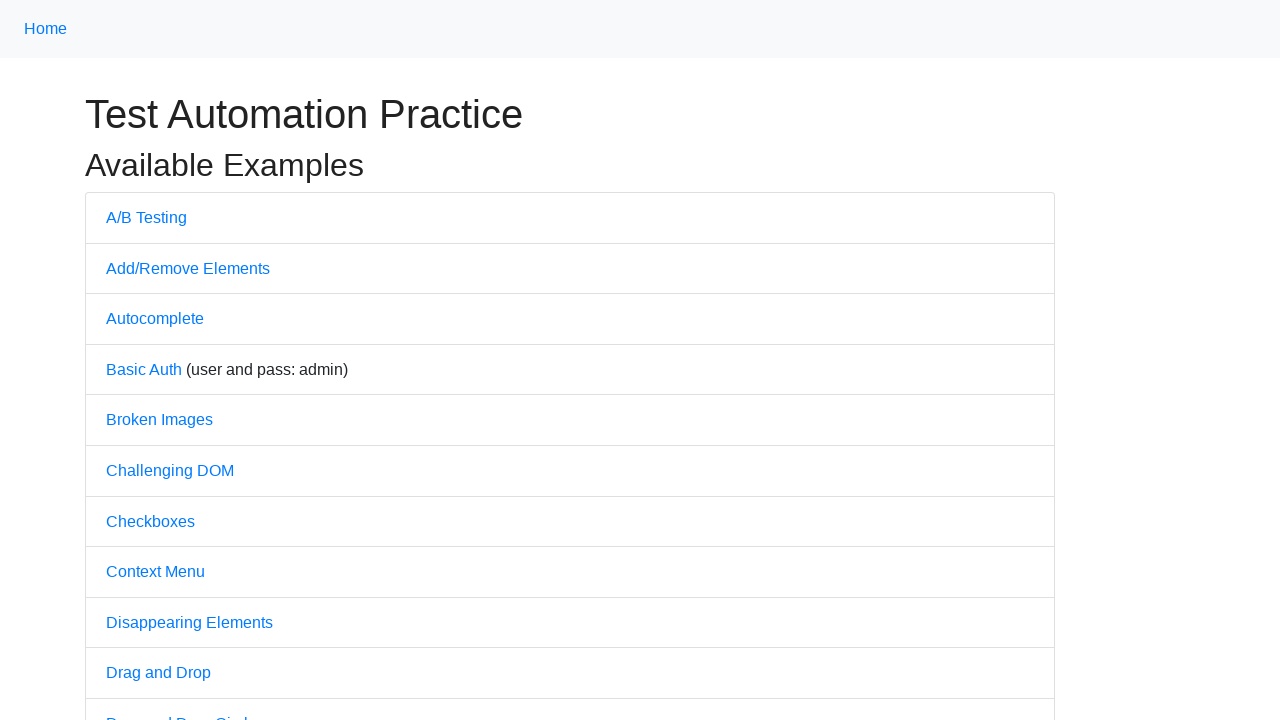

Clicked on Autocomplete link at (155, 319) on text=Autocomplete
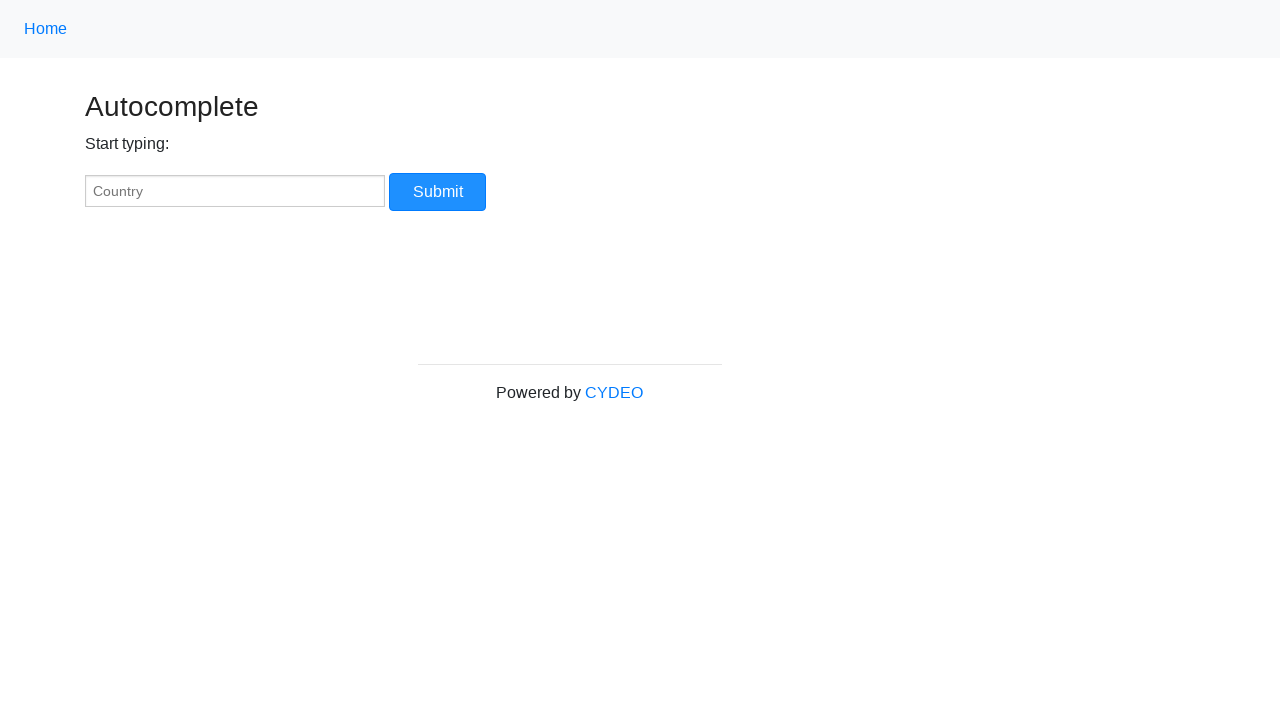

Search box loaded and is ready for input
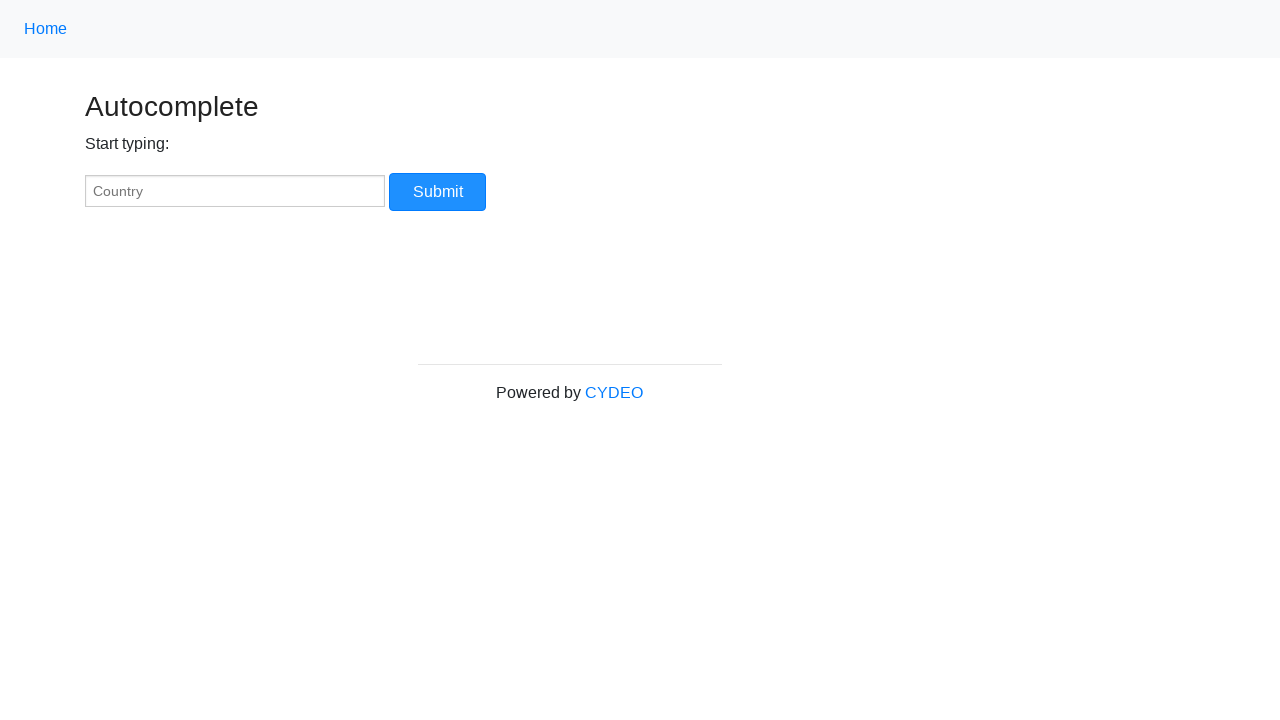

Typed 'T' in the country search field on #myCountry
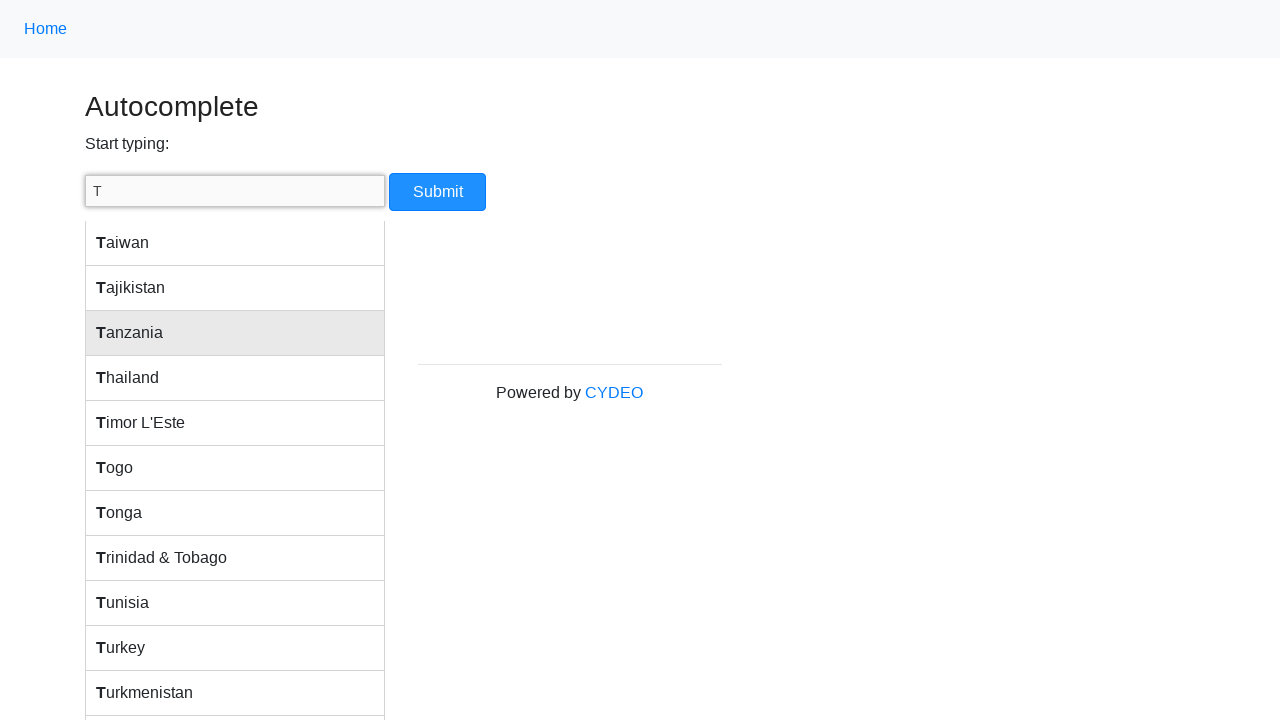

Autocomplete dropdown suggestions appeared
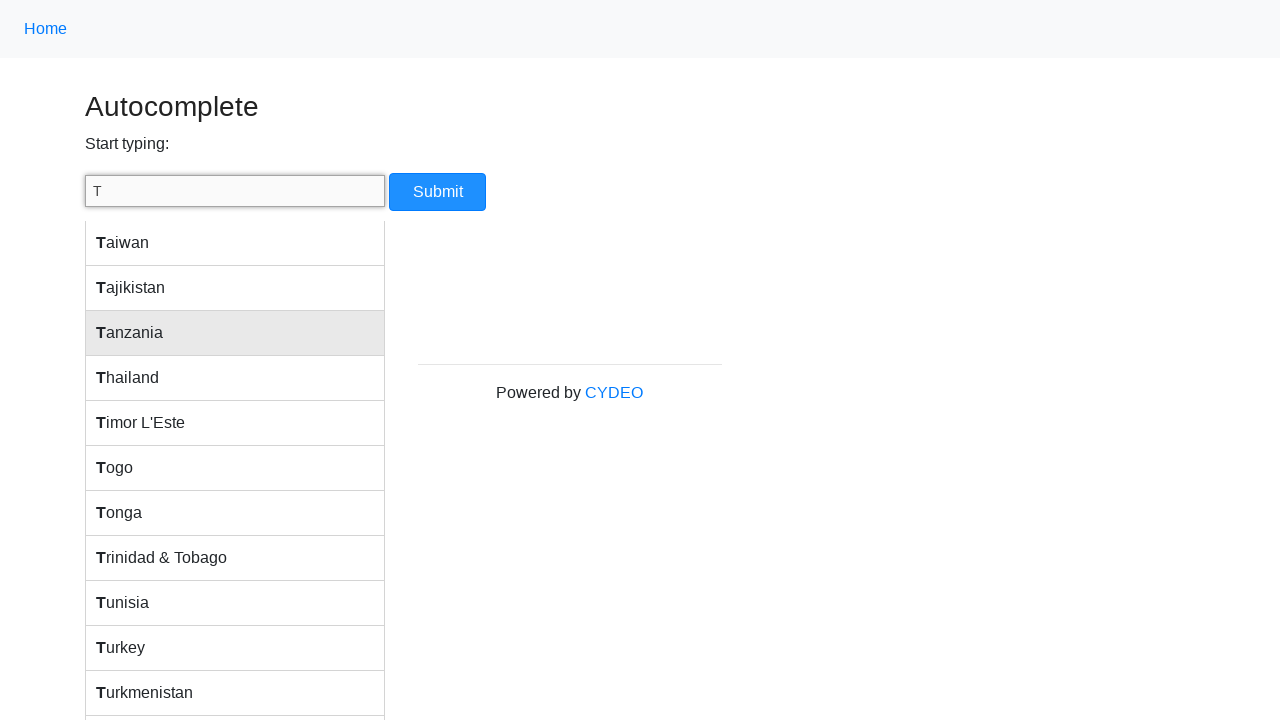

Selected 'Turkey' from the autocomplete dropdown at (235, 649) on xpath=//div[@id='myCountryautocomplete-list']//div[contains(., 'Turkey')]
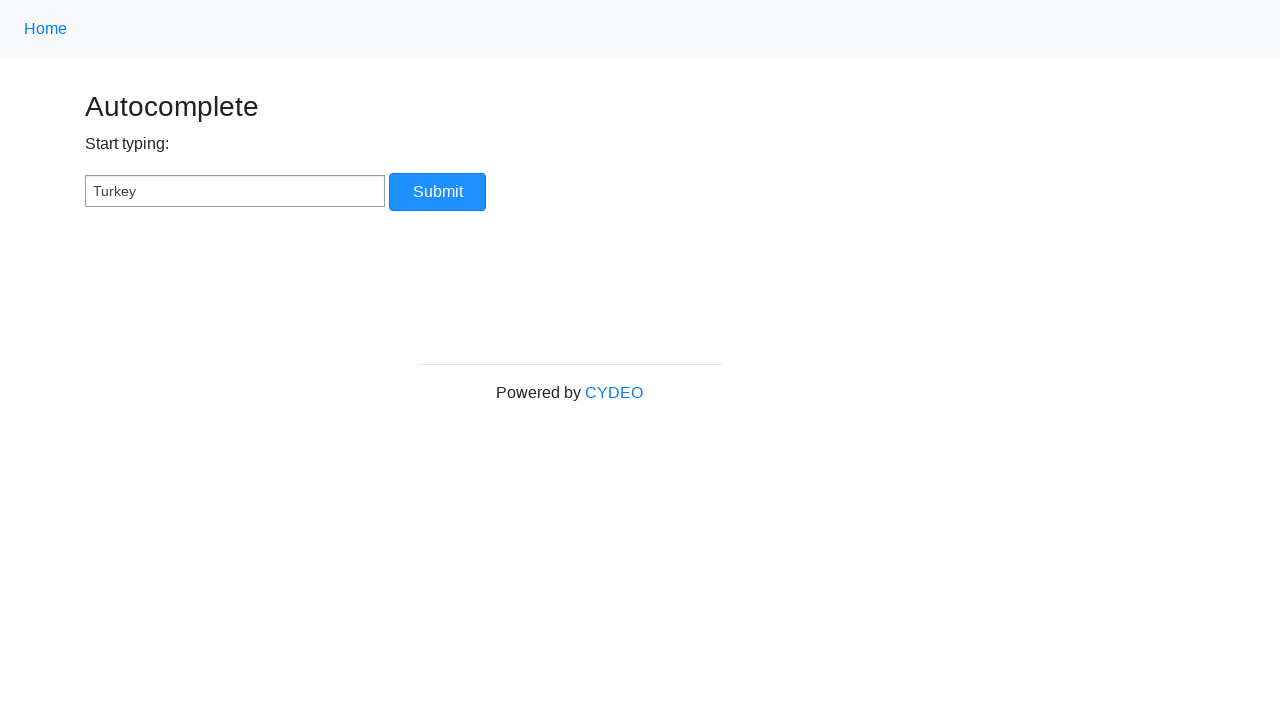

Clicked the Submit button at (438, 192) on input[value='Submit']
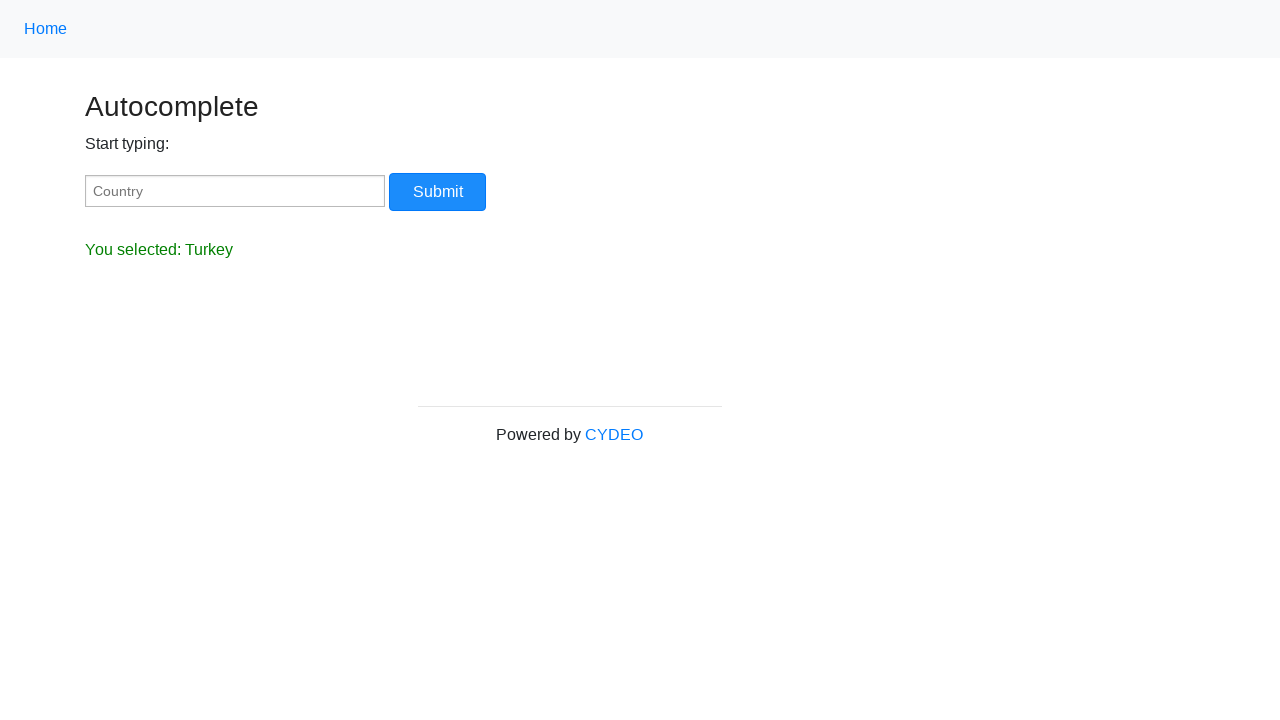

Form submission result appeared
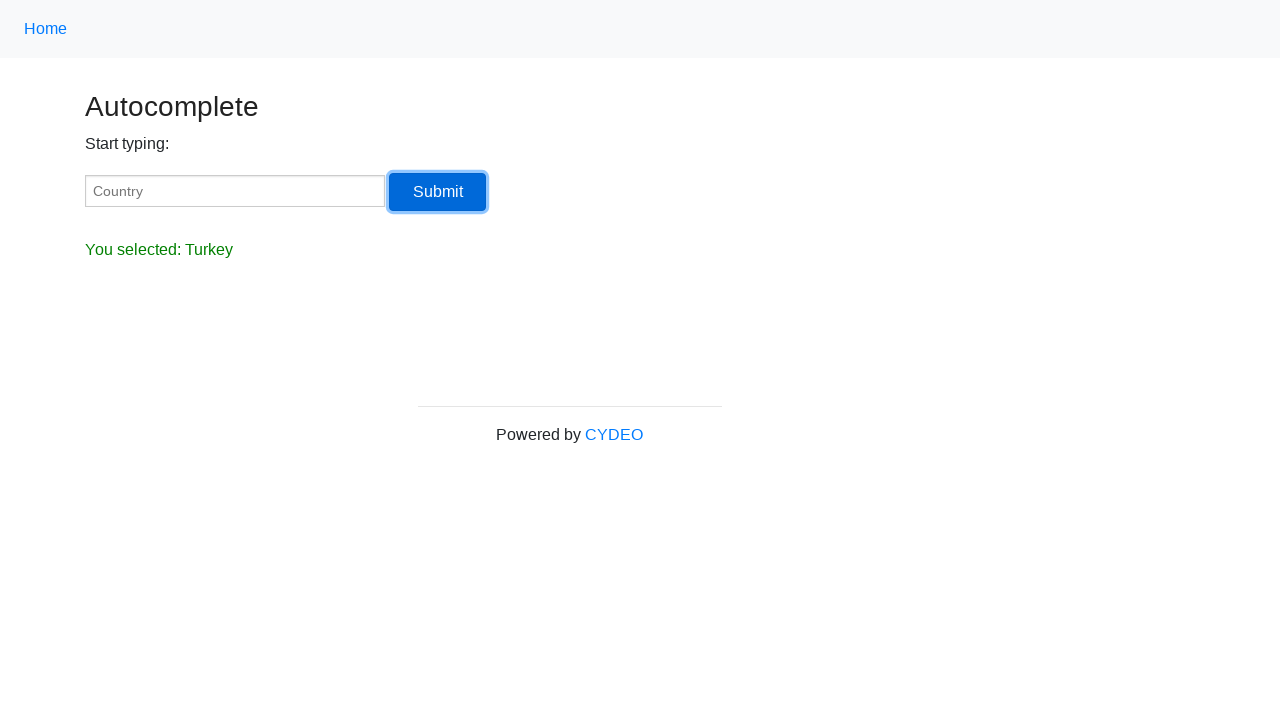

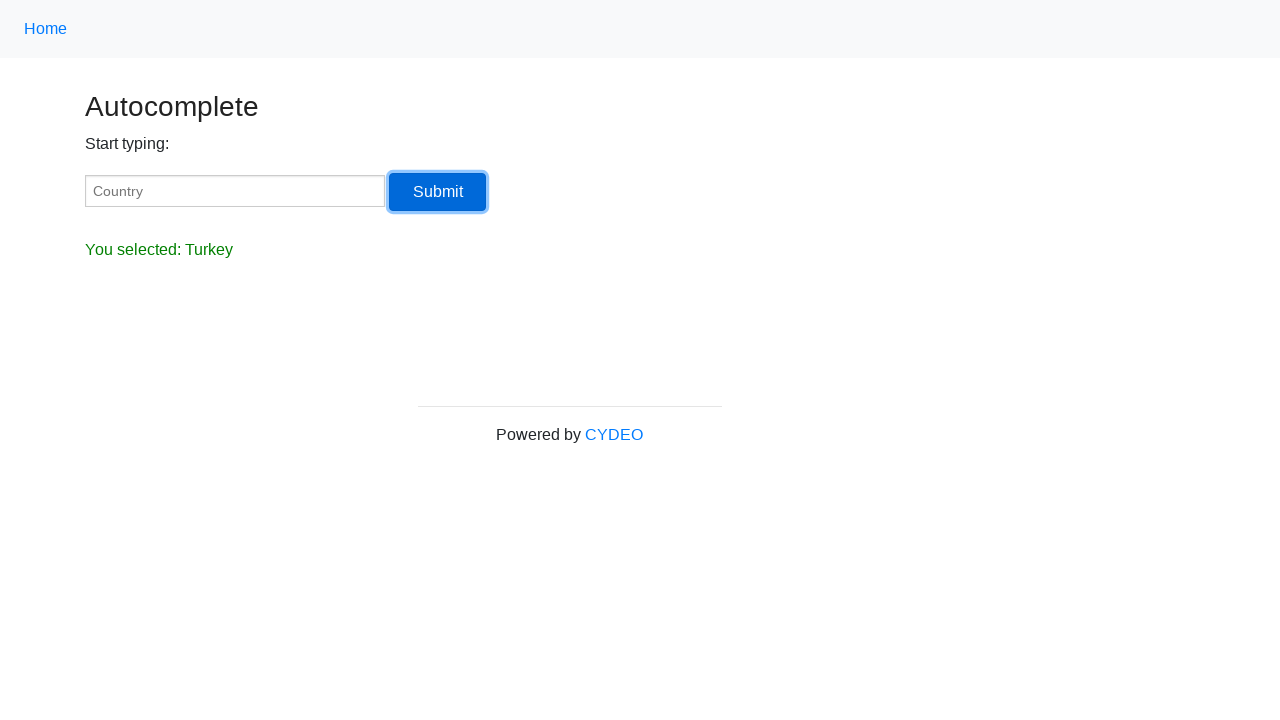